Tests registration validation with a weak password by filling in user details with a short password and attempting to register.

Starting URL: https://buggy.justtestit.org/register

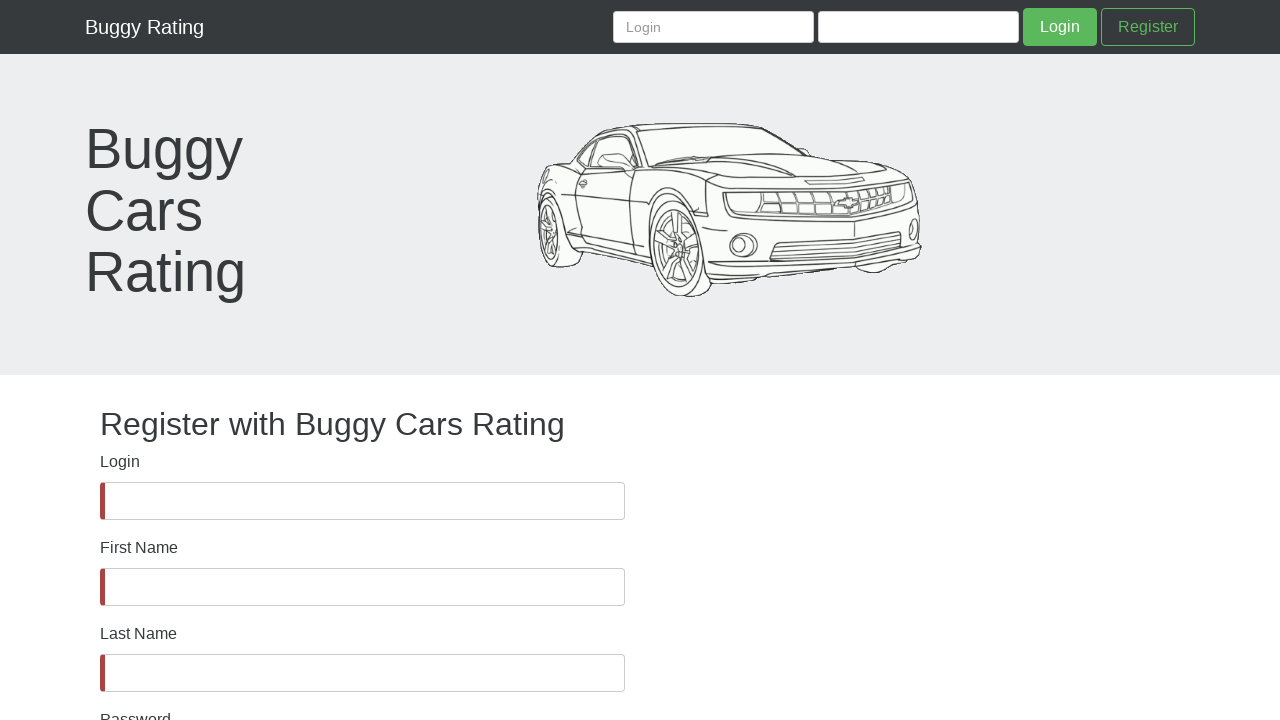

Clicked Login field at (362, 501) on internal:label="Login"i
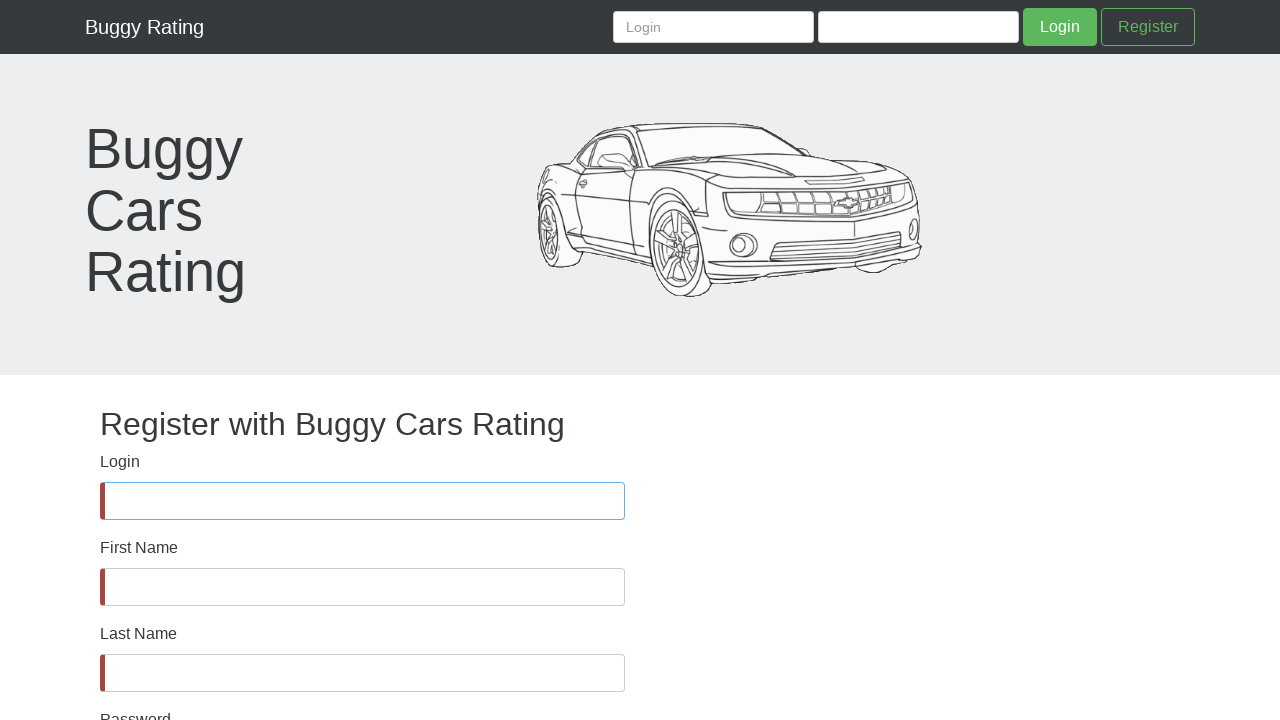

Filled Login field with 'tester56789012' on internal:label="Login"i
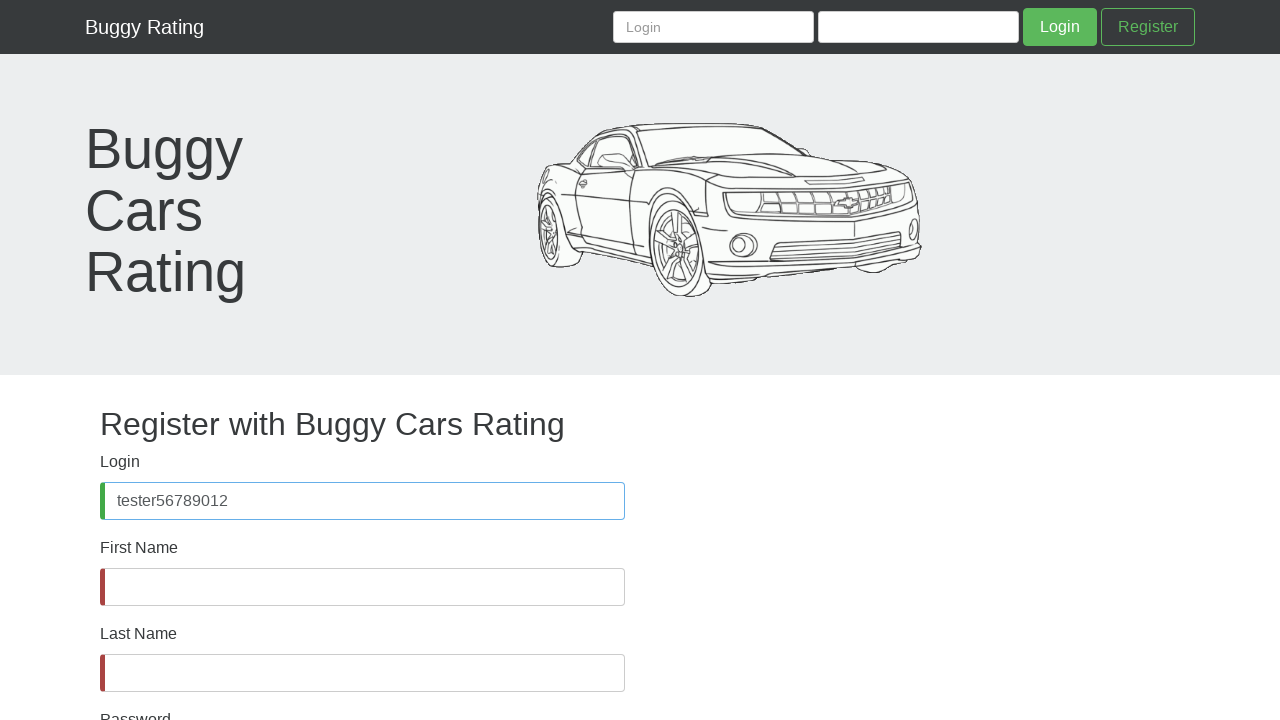

Clicked First Name field at (362, 587) on internal:label="First Name"i
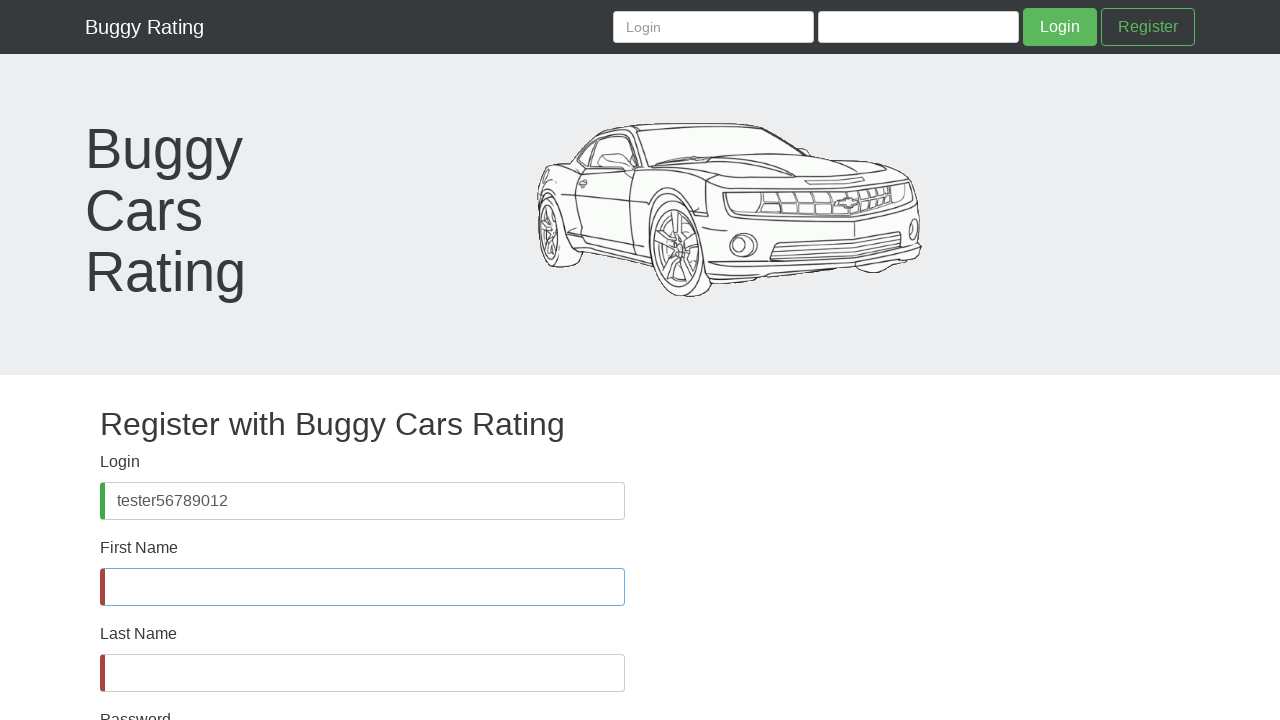

Filled First Name field with 'tester56789012' on internal:label="First Name"i
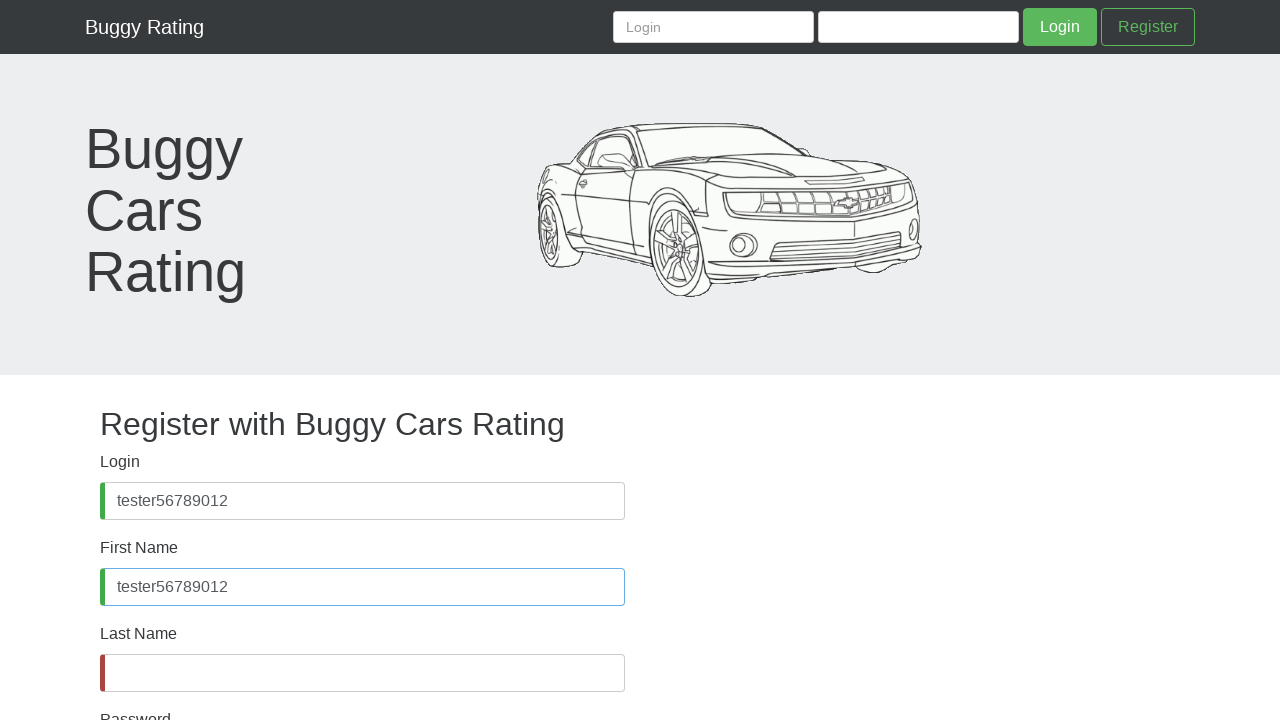

Clicked Last Name field at (362, 673) on internal:label="Last Name"i
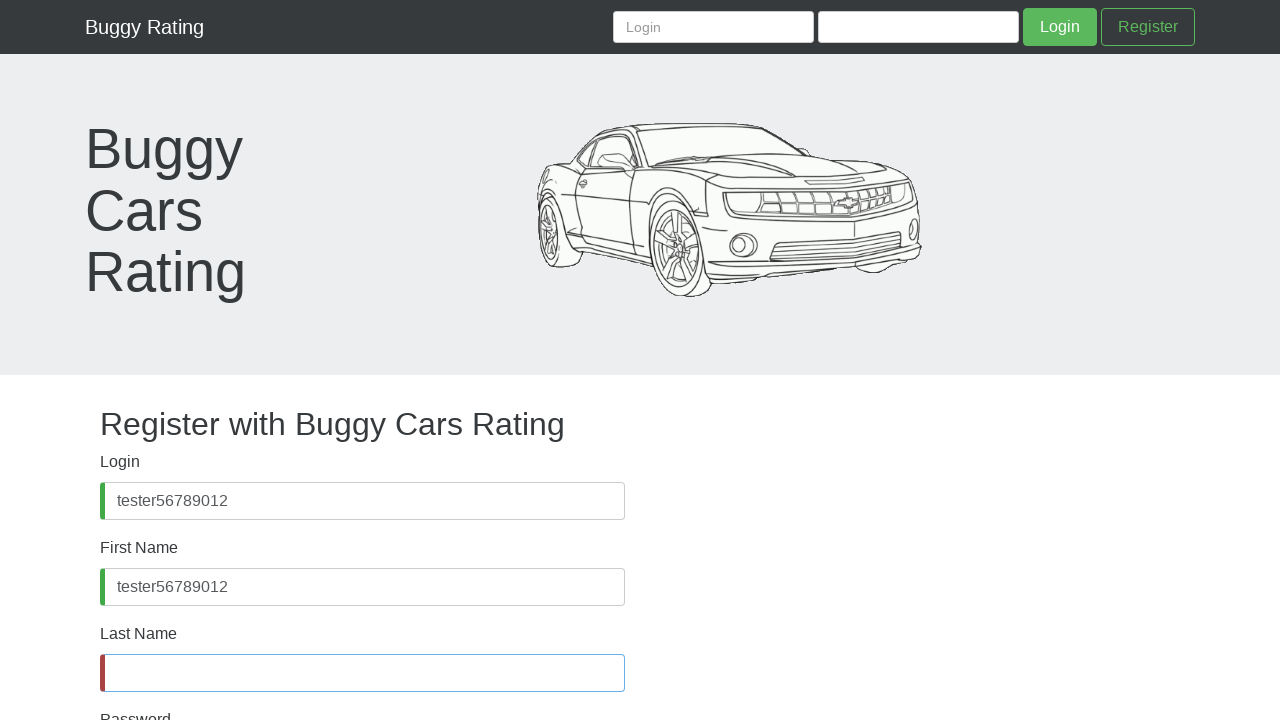

Filled Last Name field with 'tester56789012' on internal:label="Last Name"i
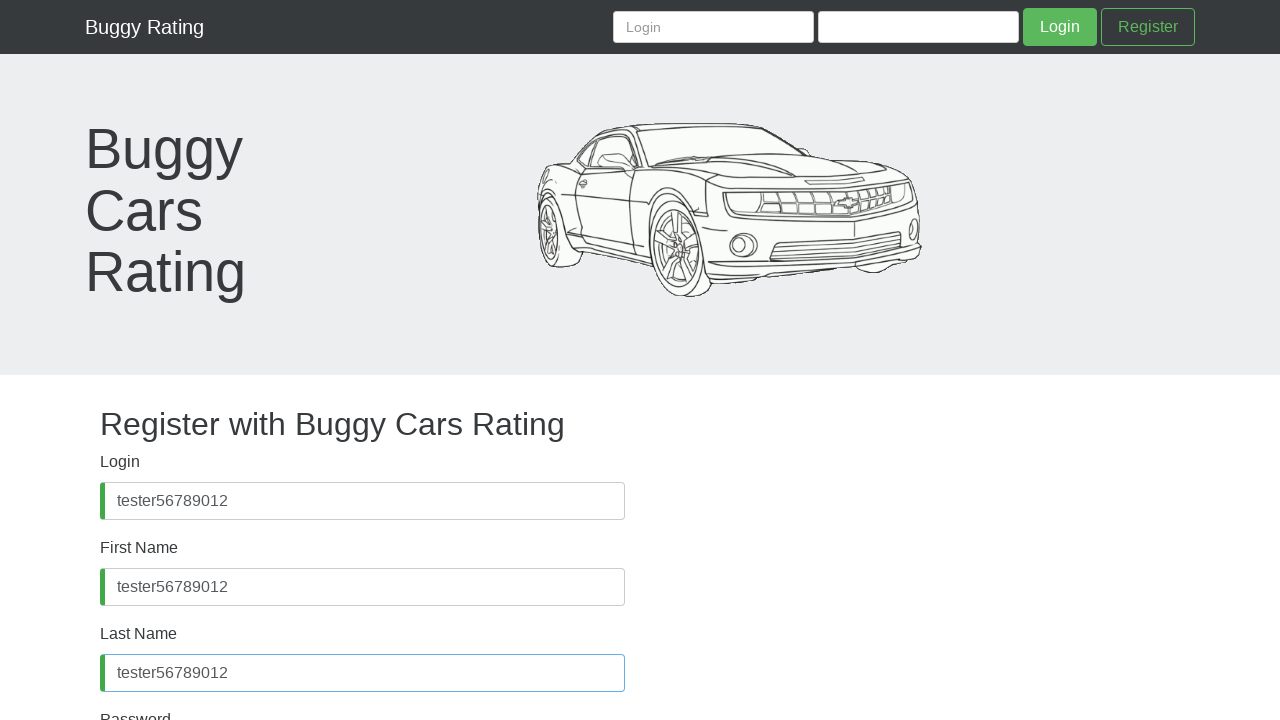

Clicked Password field at (362, 488) on internal:label="Password"s
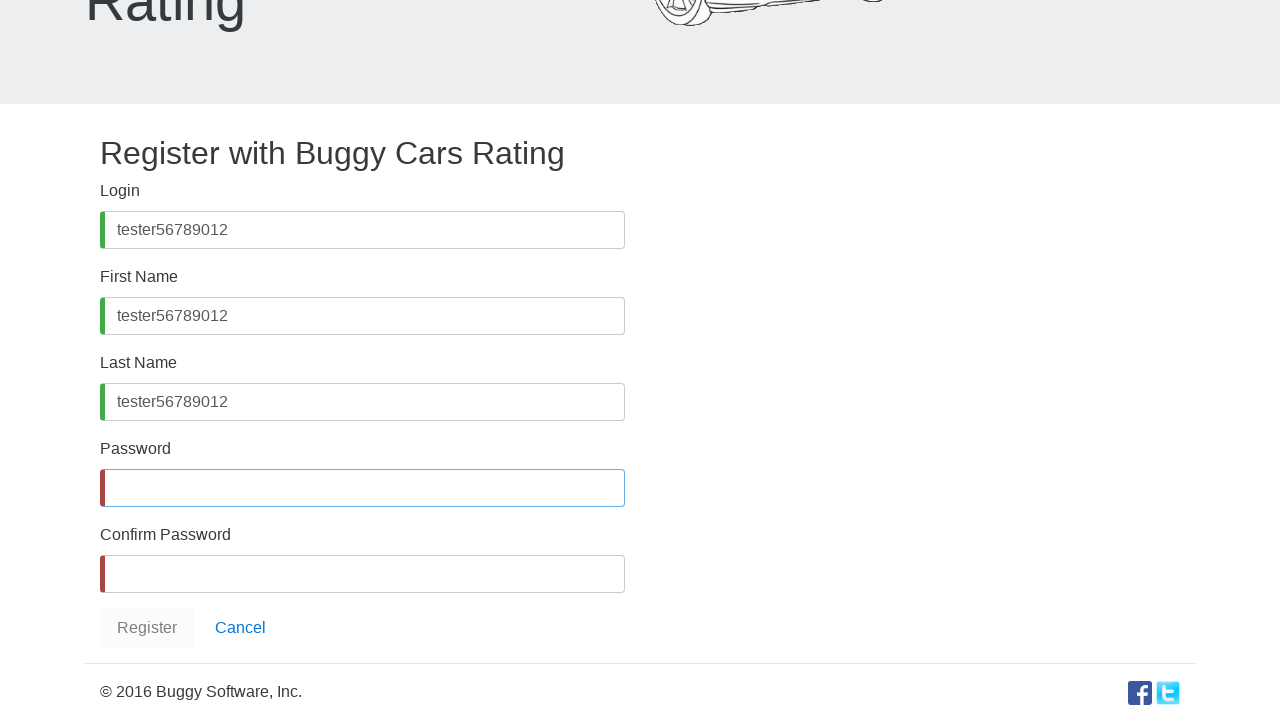

Filled Password field with weak password 'Arepa1#' on internal:label="Password"s
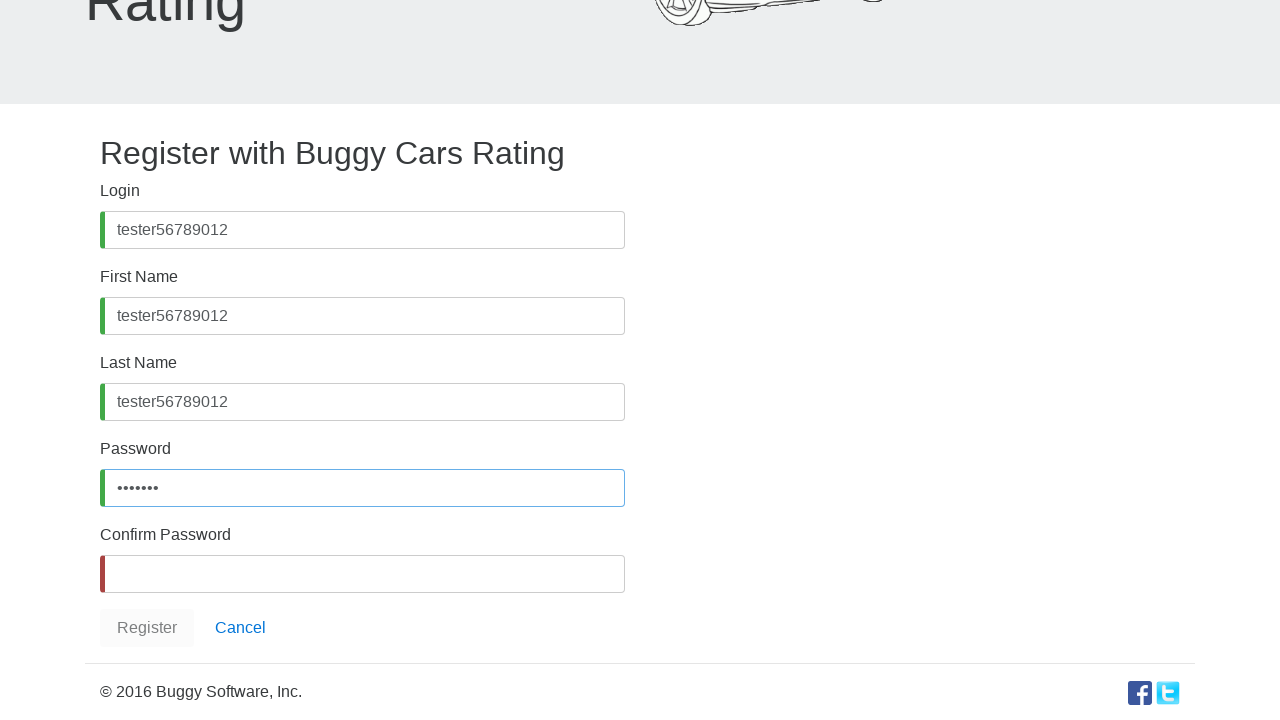

Clicked Confirm Password field at (362, 574) on internal:label="Confirm Password"i
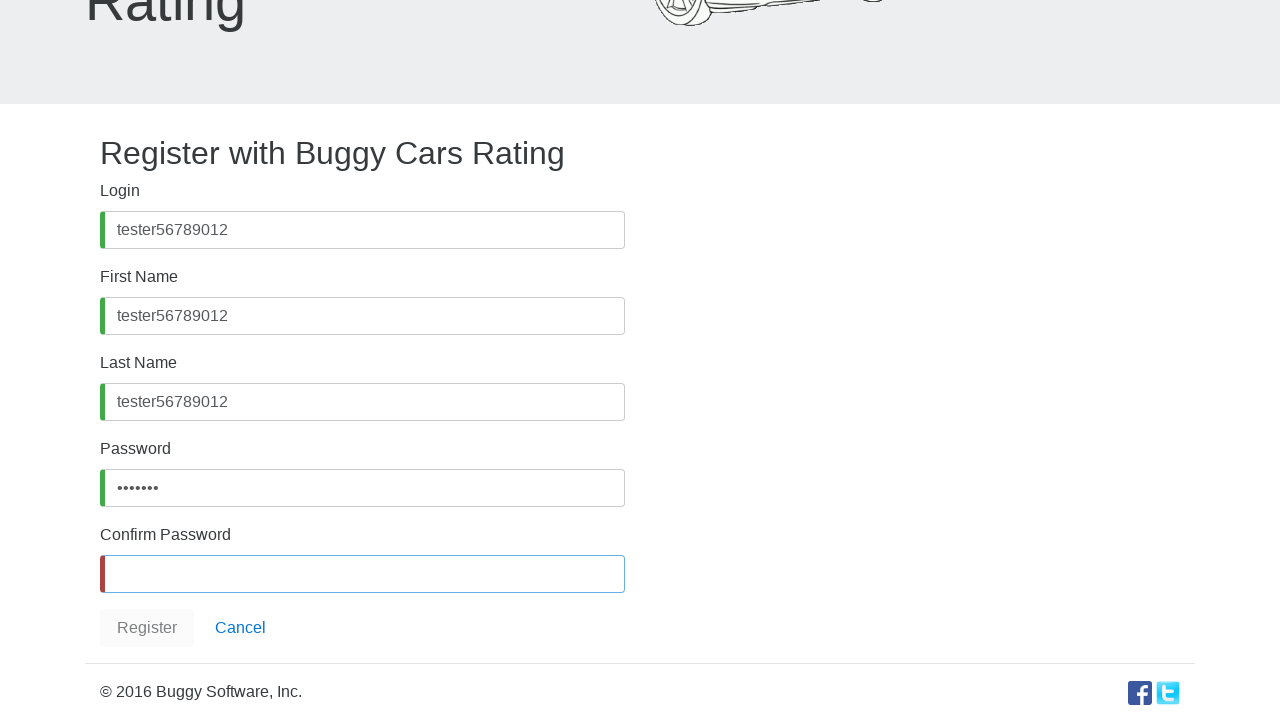

Filled Confirm Password field with 'Arepa1#' on internal:label="Confirm Password"i
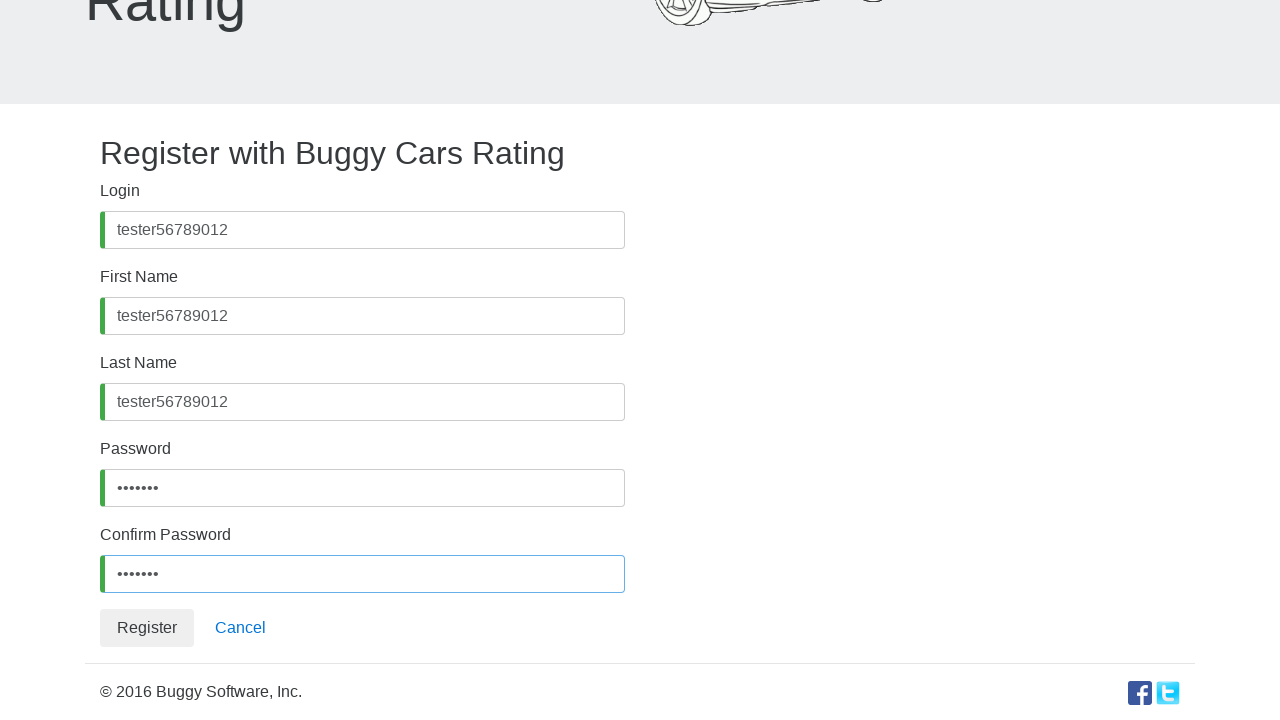

Clicked Register button to attempt registration with weak password at (147, 628) on internal:role=button[name="Register"i]
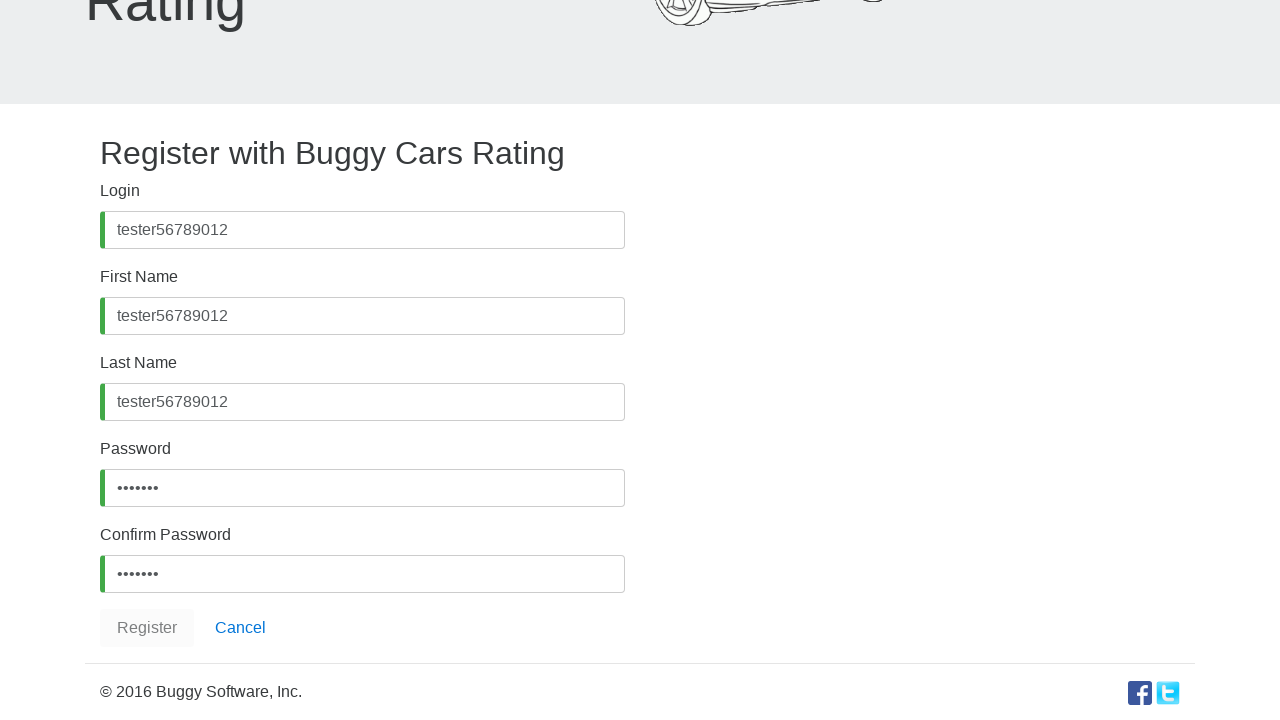

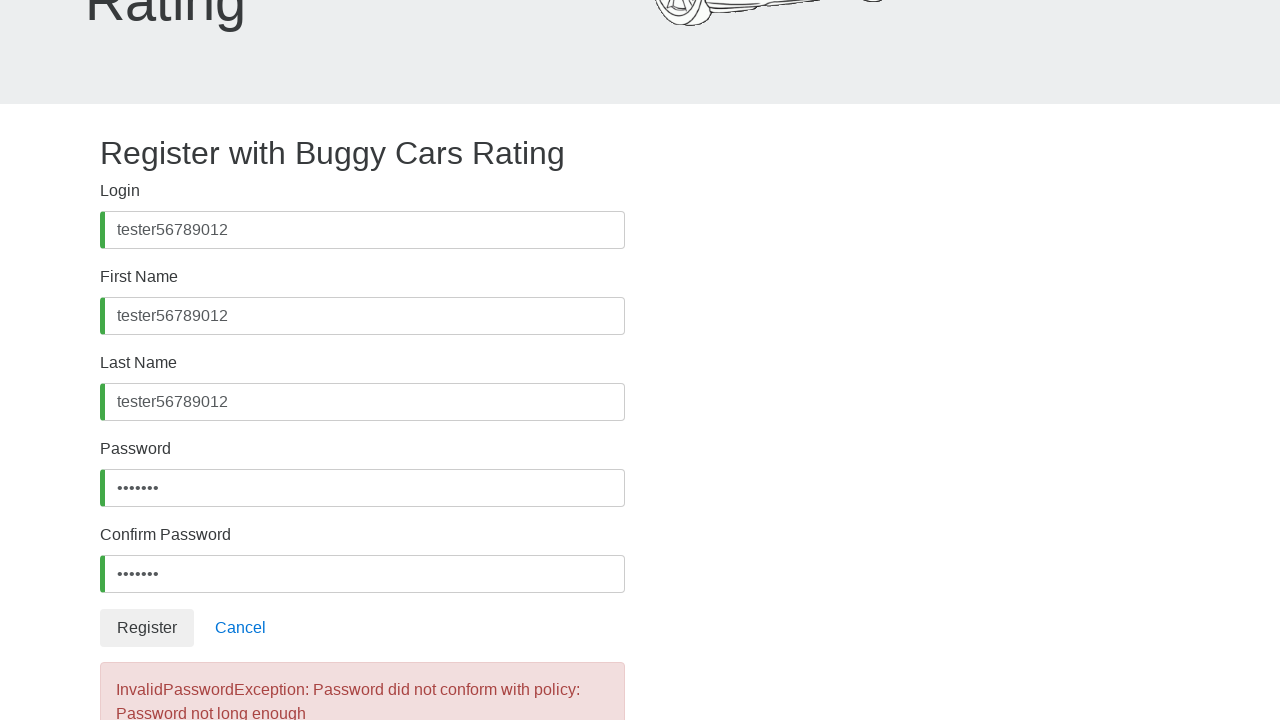